Tests login form validation by attempting to submit with an empty email field and verifying that an error message is displayed

Starting URL: https://quire.io/

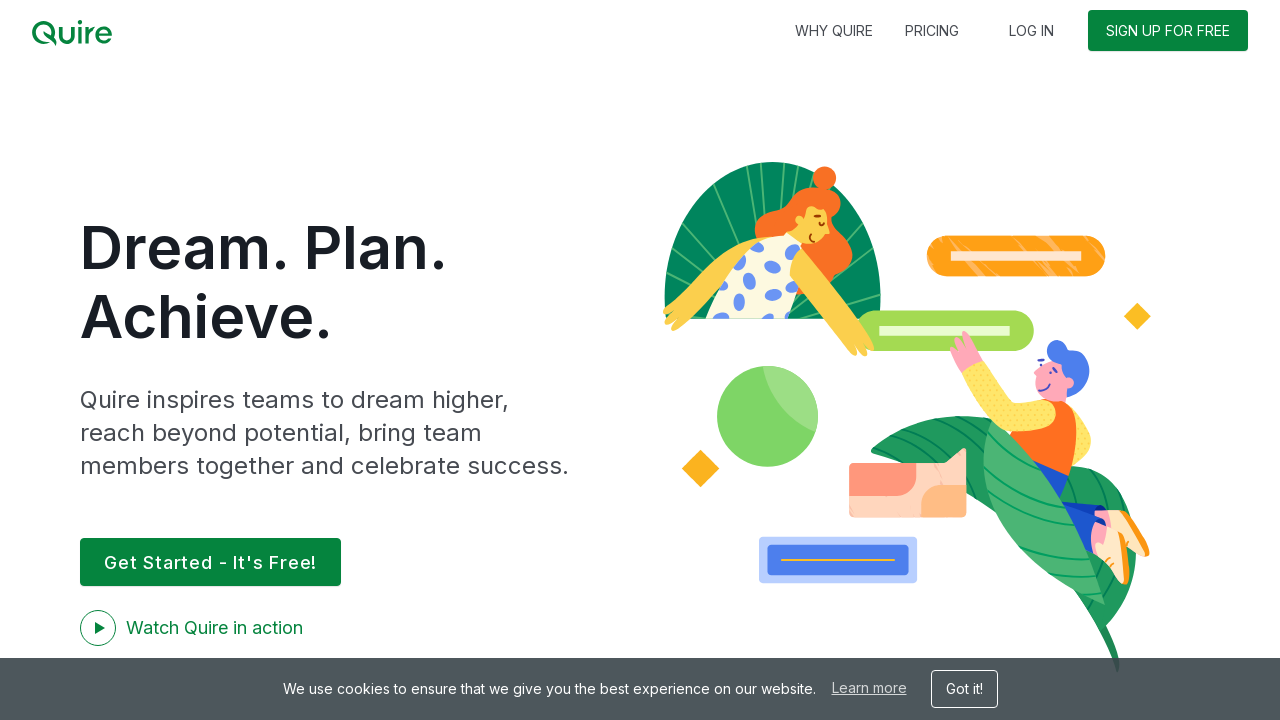

Clicked login link to navigate to login page at (1032, 30) on li.item.login a
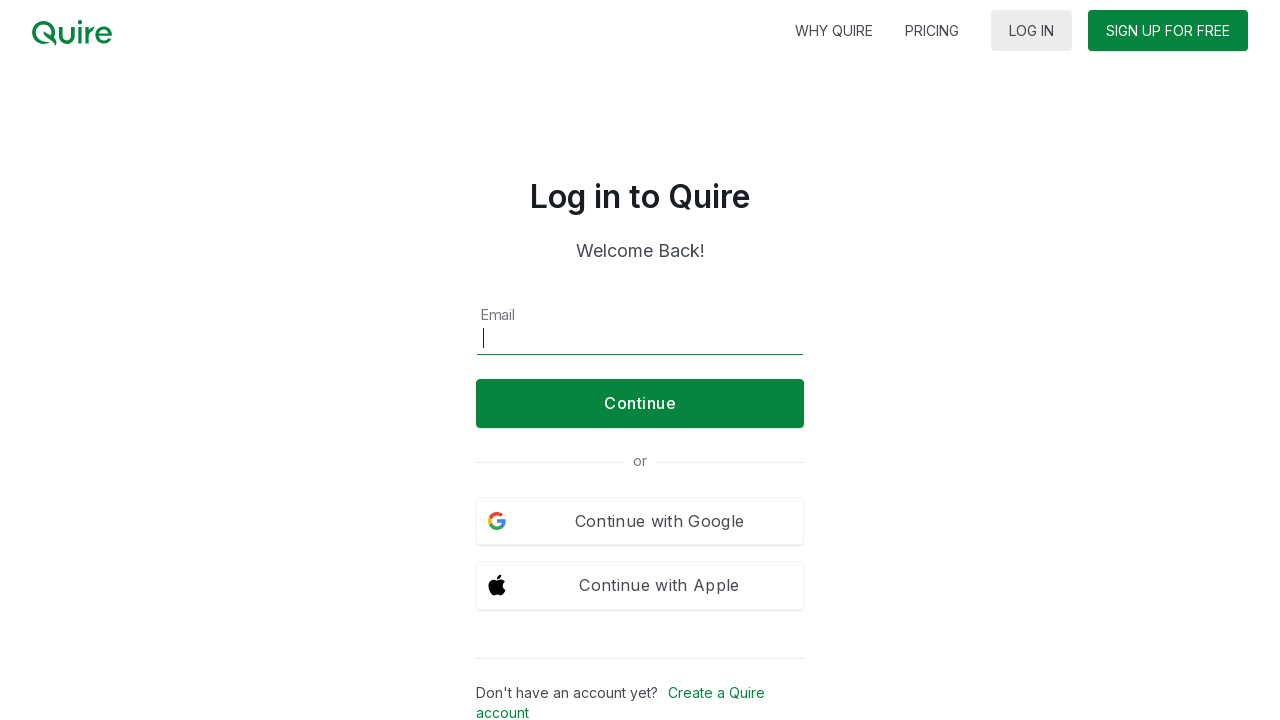

Left email field empty on #s_username
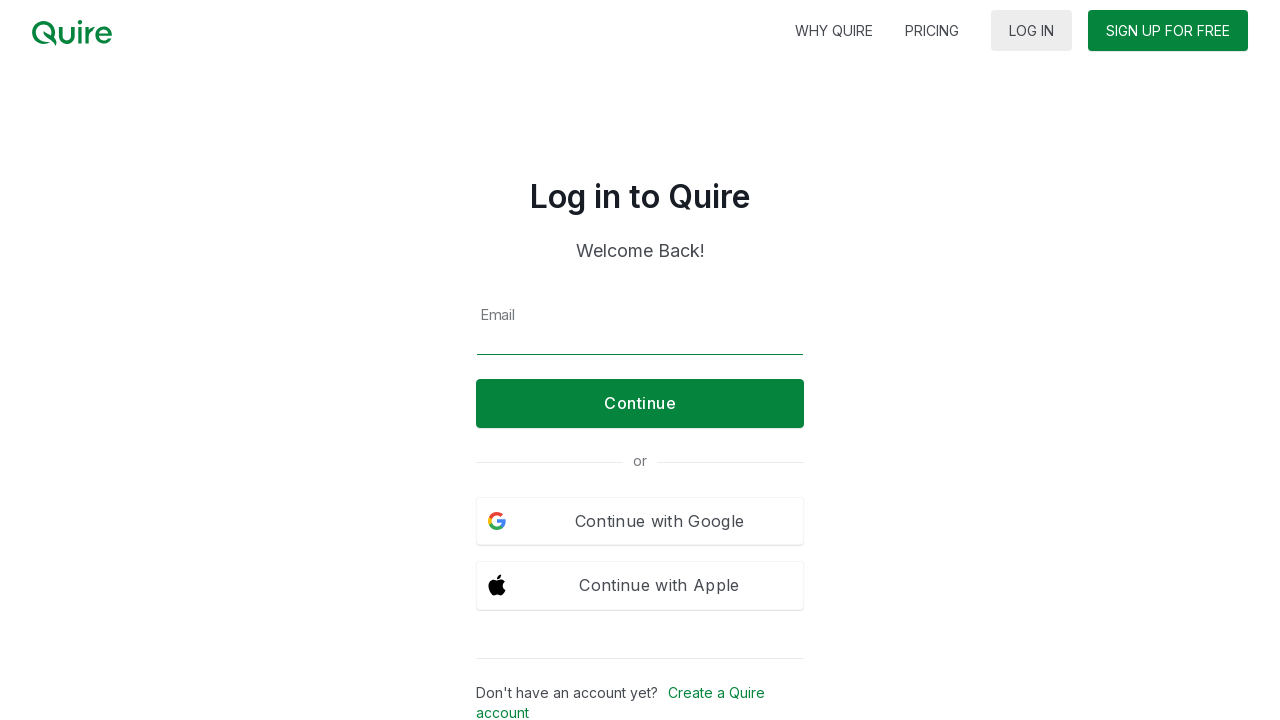

Clicked continue button to attempt login with empty email at (640, 403) on button.cont-button.b.green.full-btn
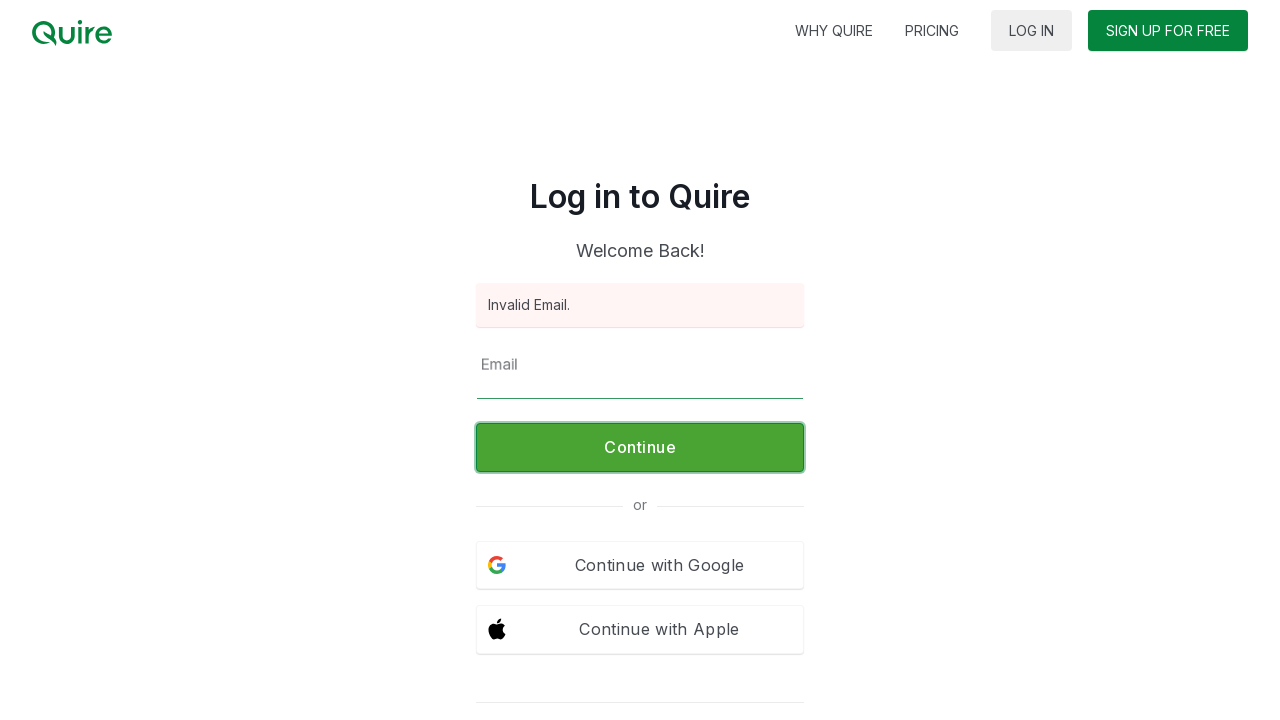

Error message appeared confirming validation failed for empty email field
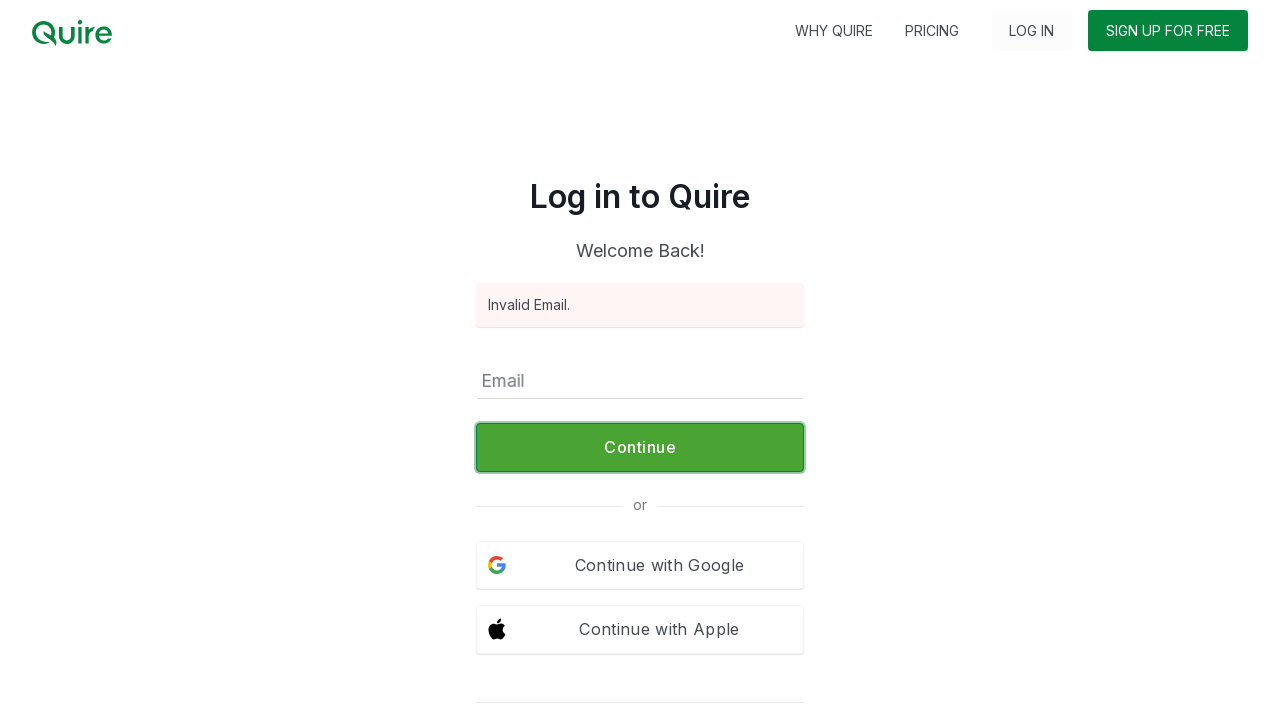

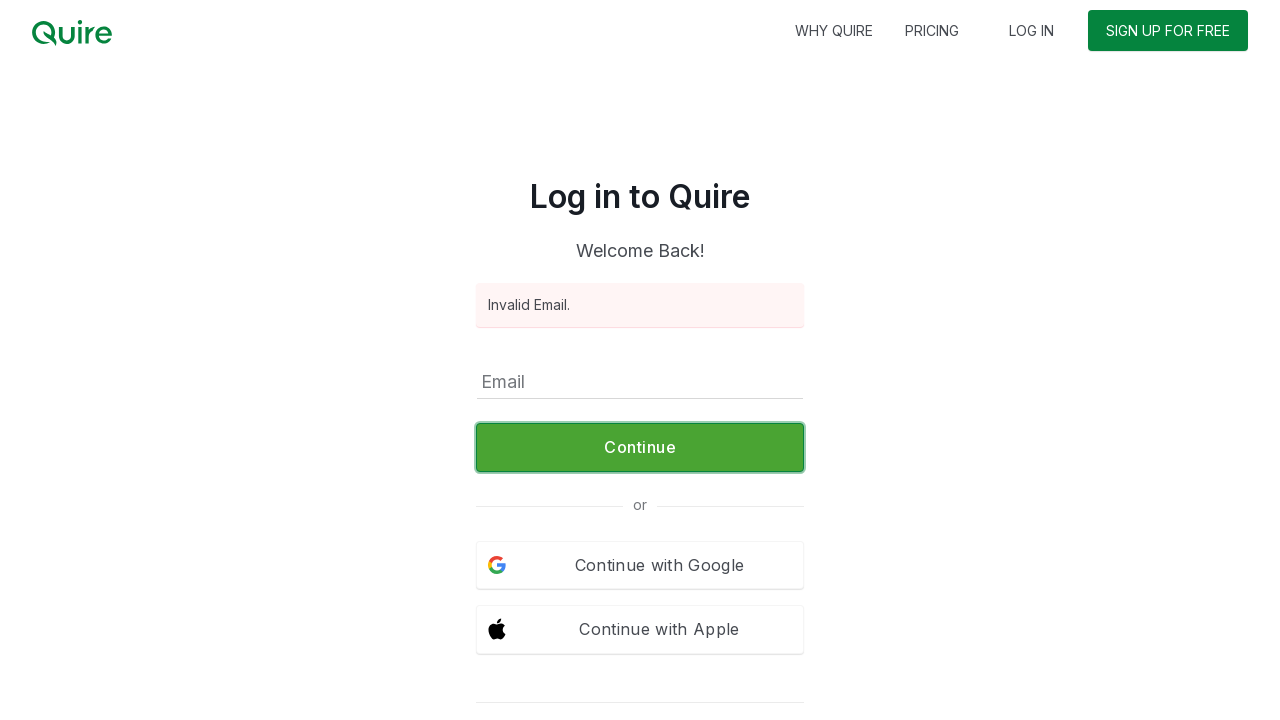